Navigates to Flipkart website and verifies the page loads by checking the title and URL are accessible

Starting URL: https://www.flipkart.com/

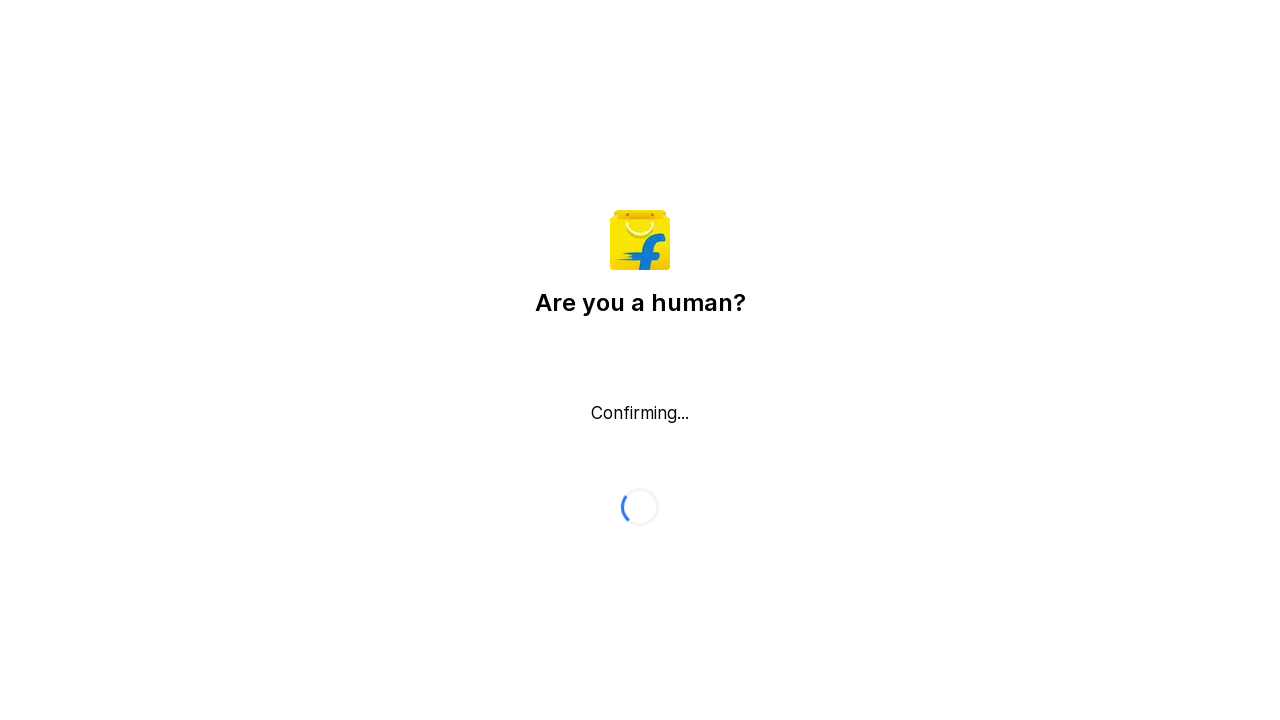

Waited for page to reach domcontentloaded state
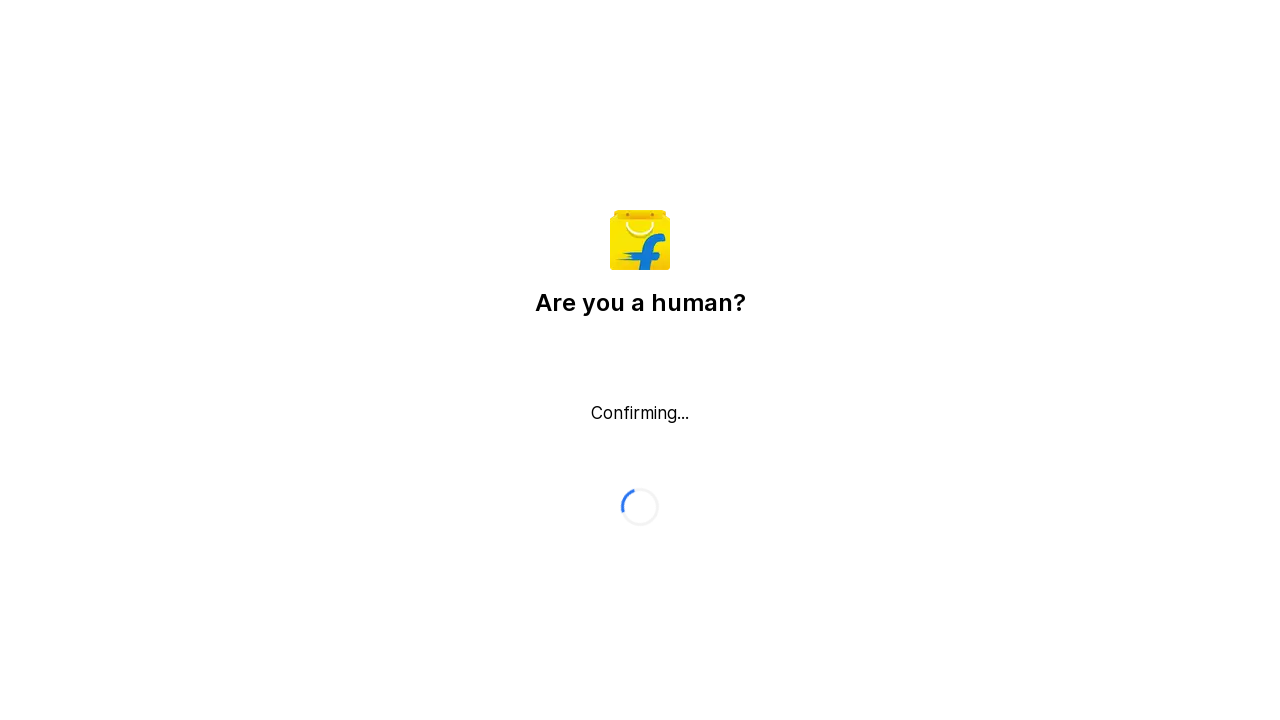

Retrieved page title: Flipkart reCAPTCHA
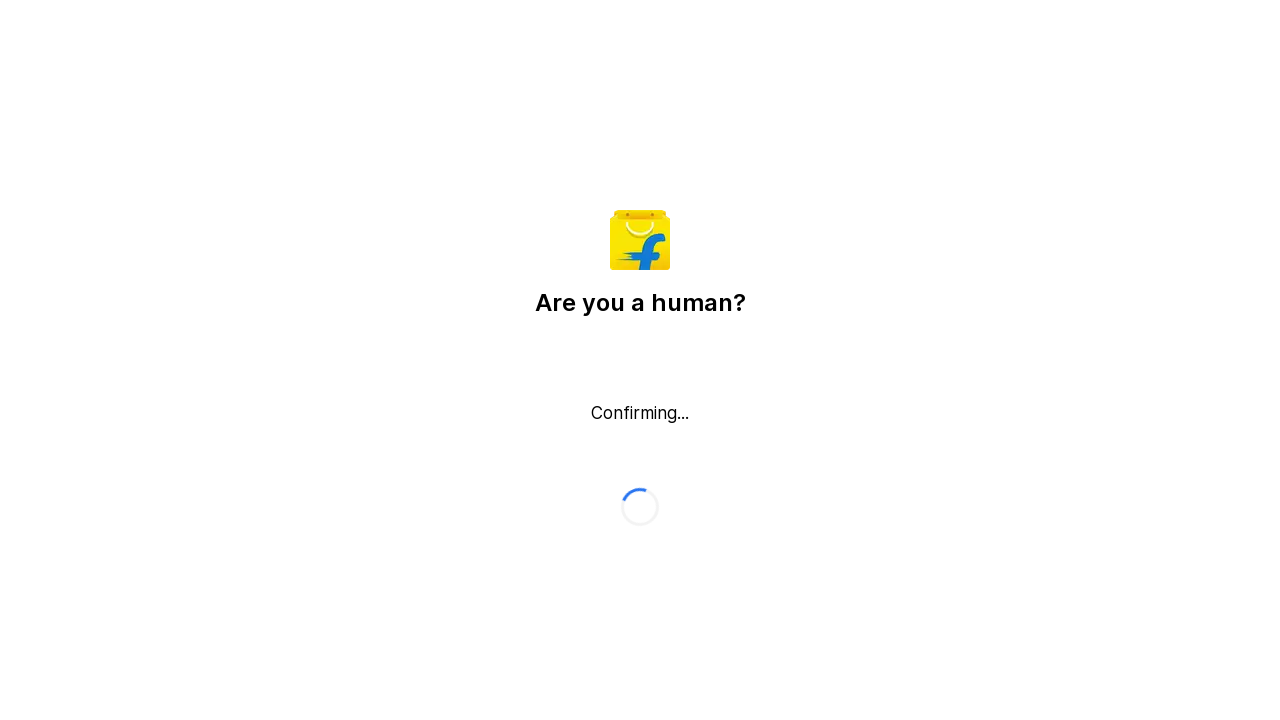

Retrieved current URL: https://www.flipkart.com/
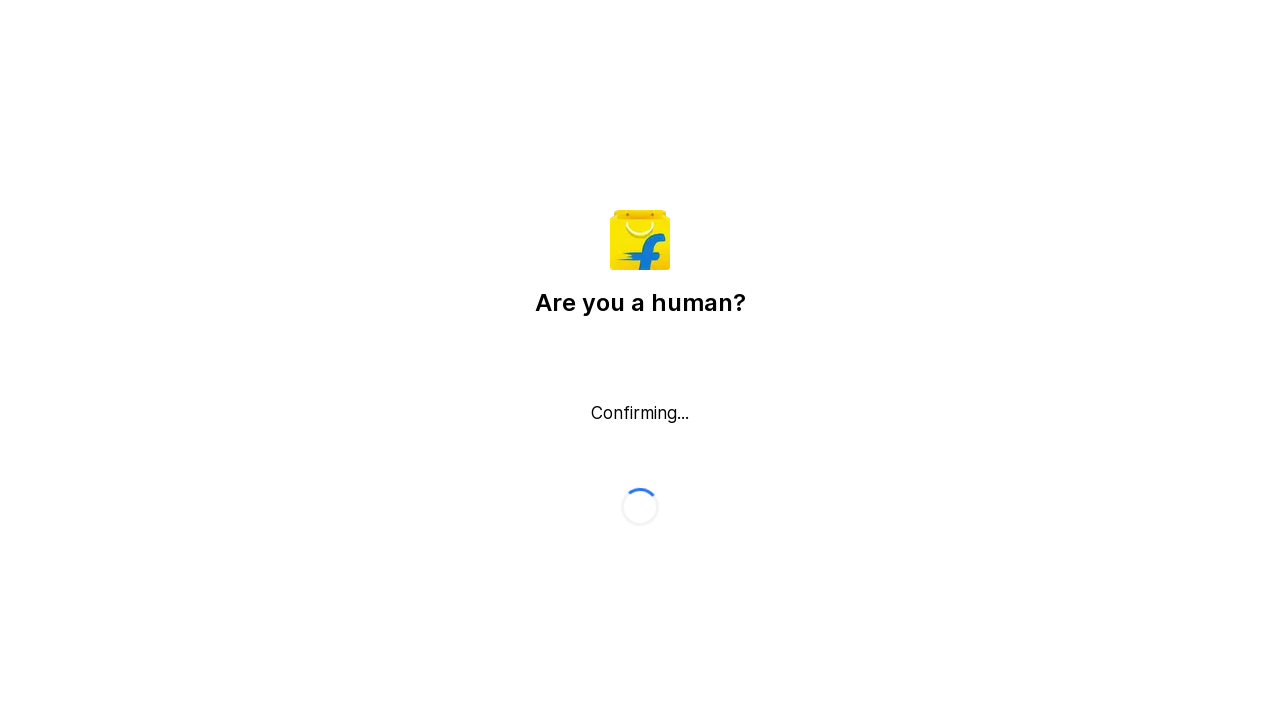

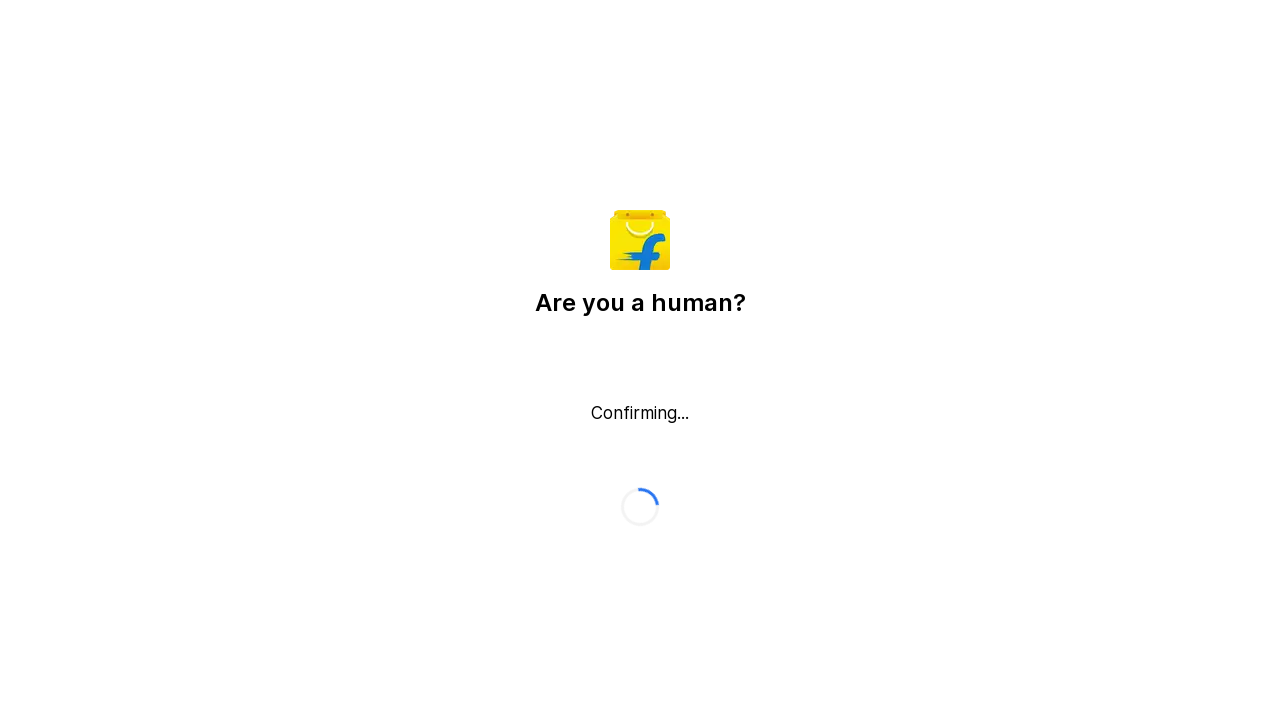